Tests iframe navigation by switching between frames, clicking links within frames, and returning to the default content to interact with the main page

Starting URL: https://www.tutorialspoint.com/selenium/practice/nestedframes.php

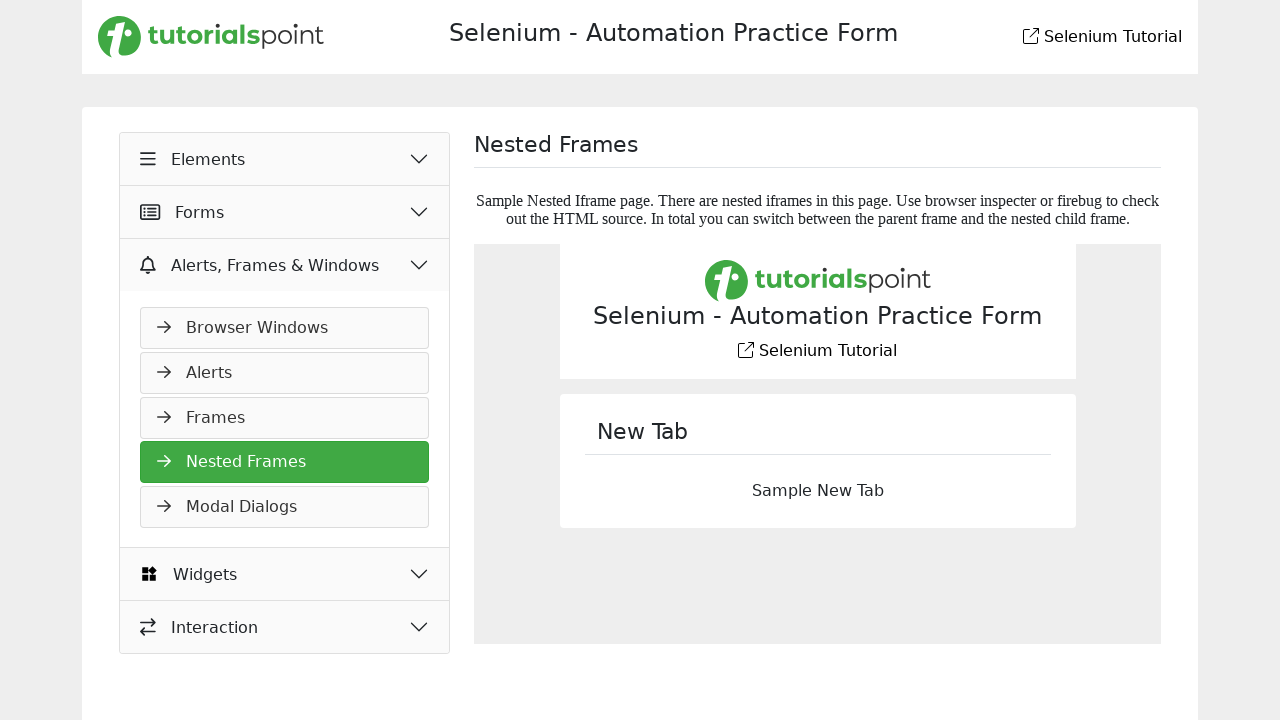

Located frame1 iframe element
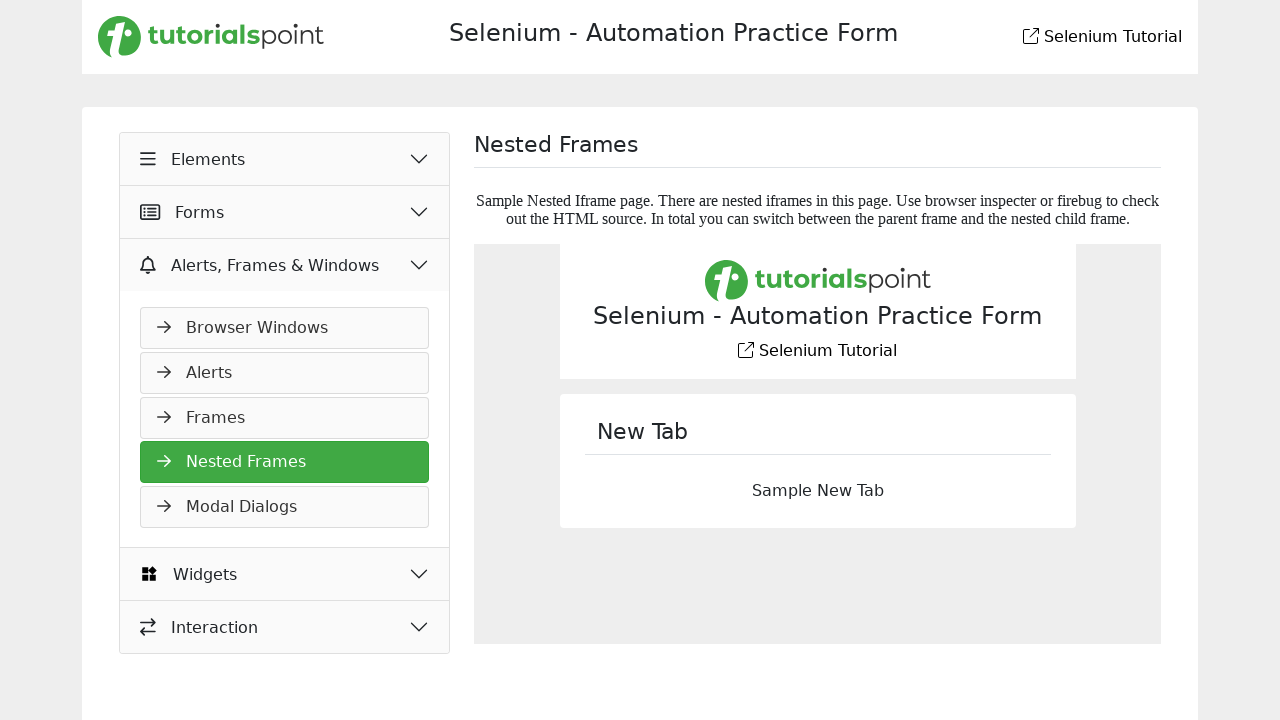

Clicked 'back to Selenium Tutorial' link inside frame1 at (746, 350) on iframe[name='frame1'] >> internal:control=enter-frame >> a[title='back to Seleni
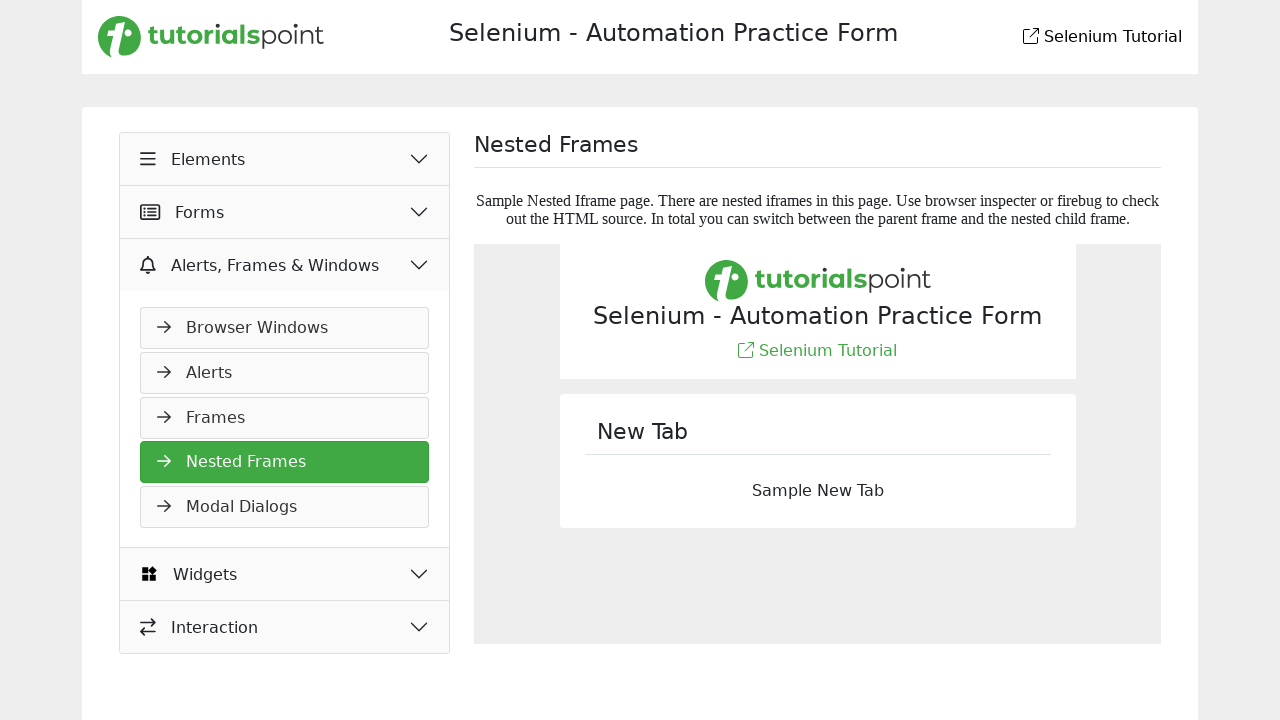

Waited for page navigation to complete
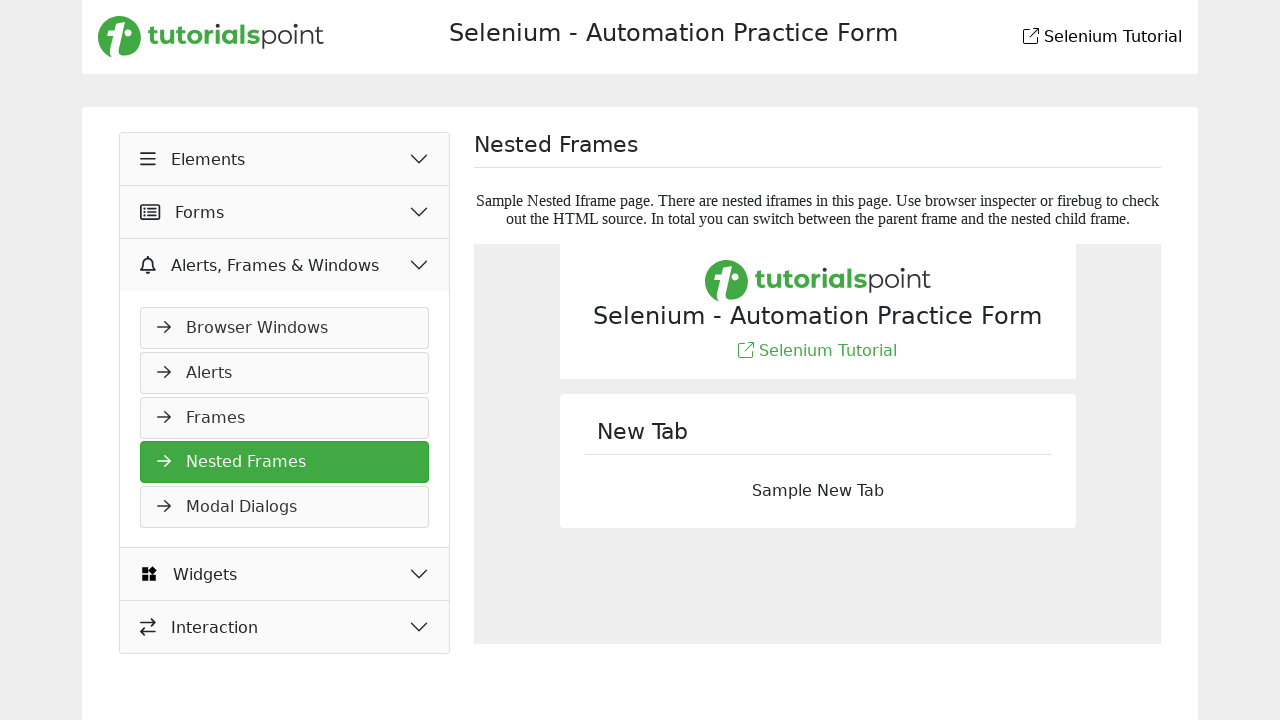

Located 'Nested Frames' heading element on main page
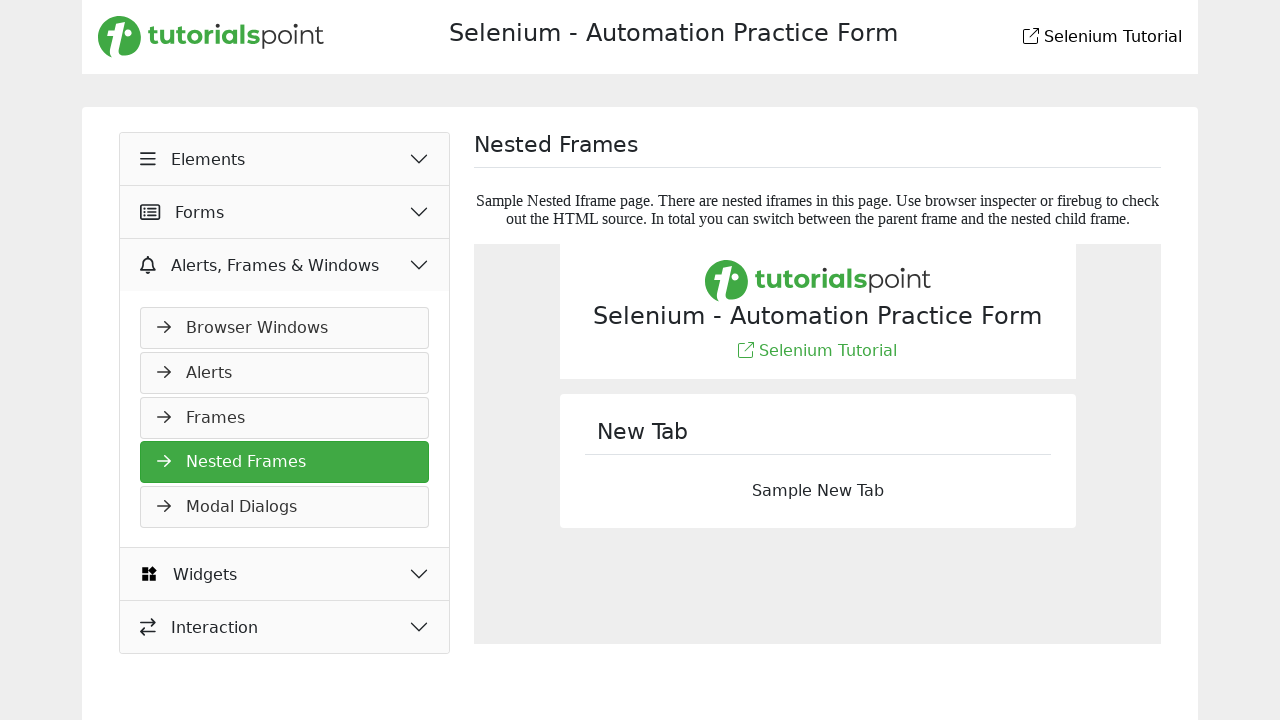

Verified 'Nested Frames' heading is visible on main page
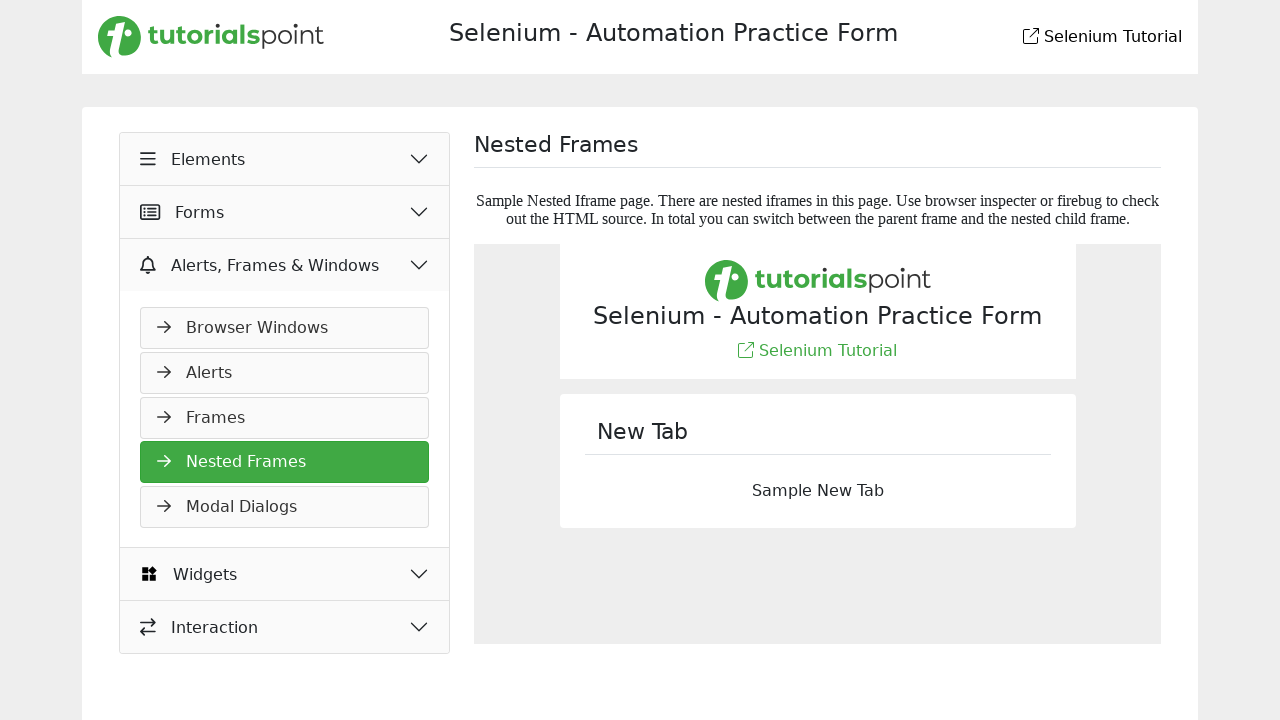

Clicked 'back to Selenium Tutorial' link inside frame1 again at (746, 350) on iframe[name='frame1'] >> internal:control=enter-frame >> a[title='back to Seleni
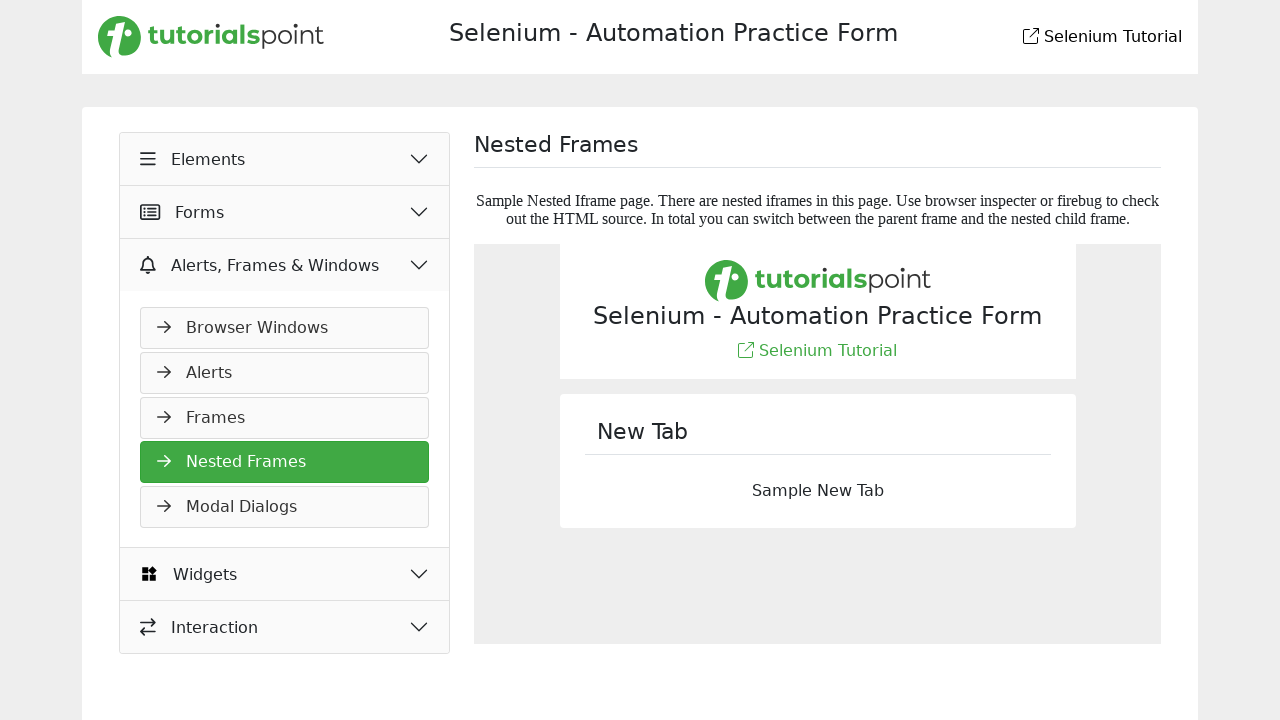

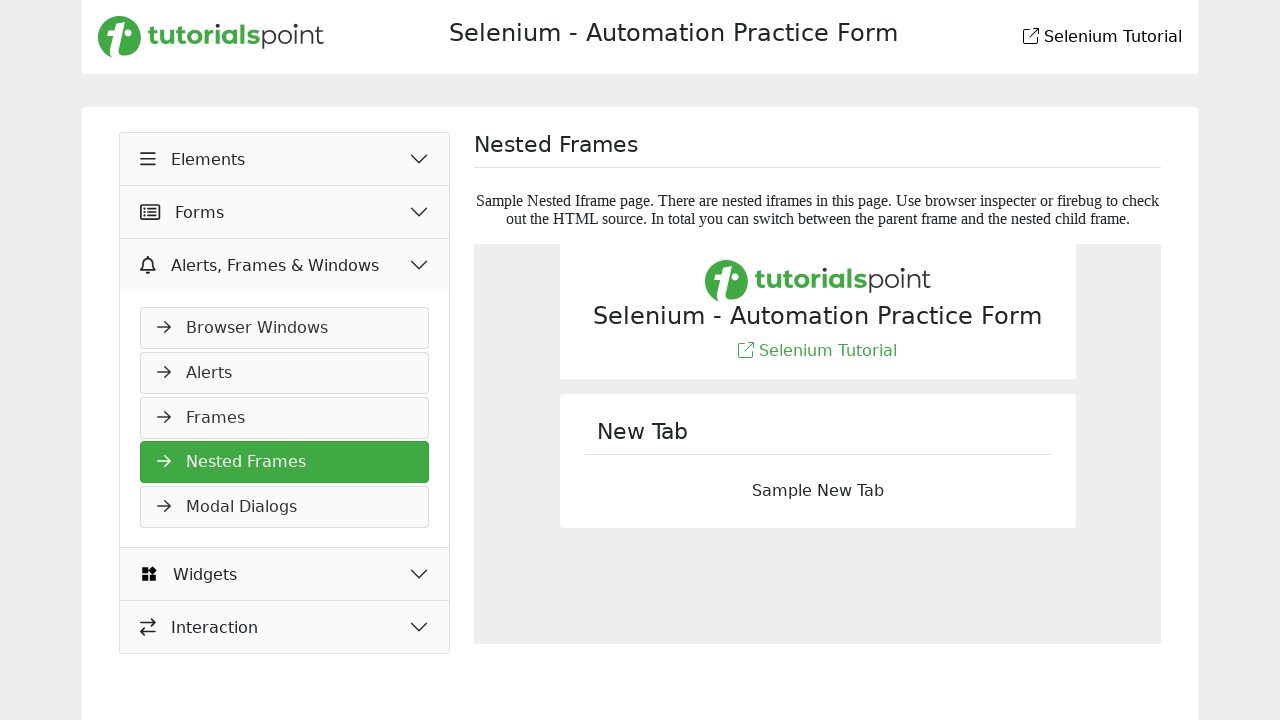